Tests the draggable functionality on jQuery UI by navigating to the Draggable page, switching to the demo iframe, and dragging an element.

Starting URL: https://jqueryui.com/

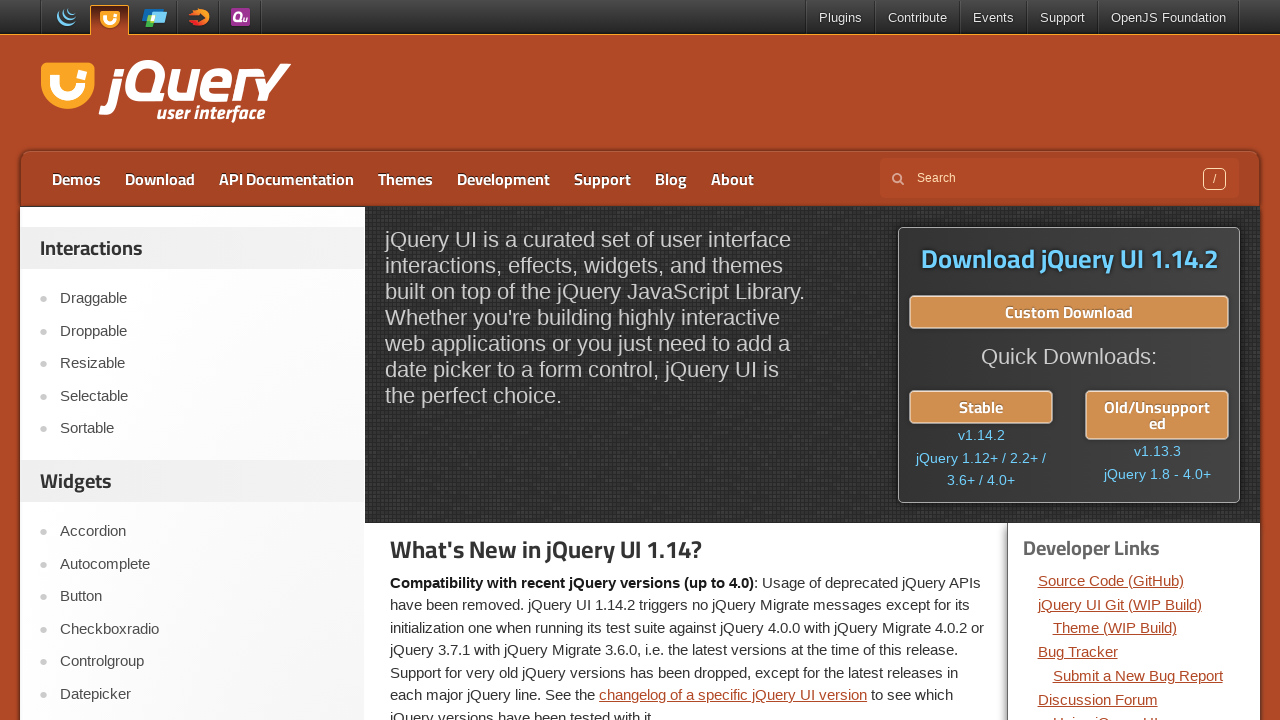

Clicked on Draggable link at (202, 299) on a:text('Draggable')
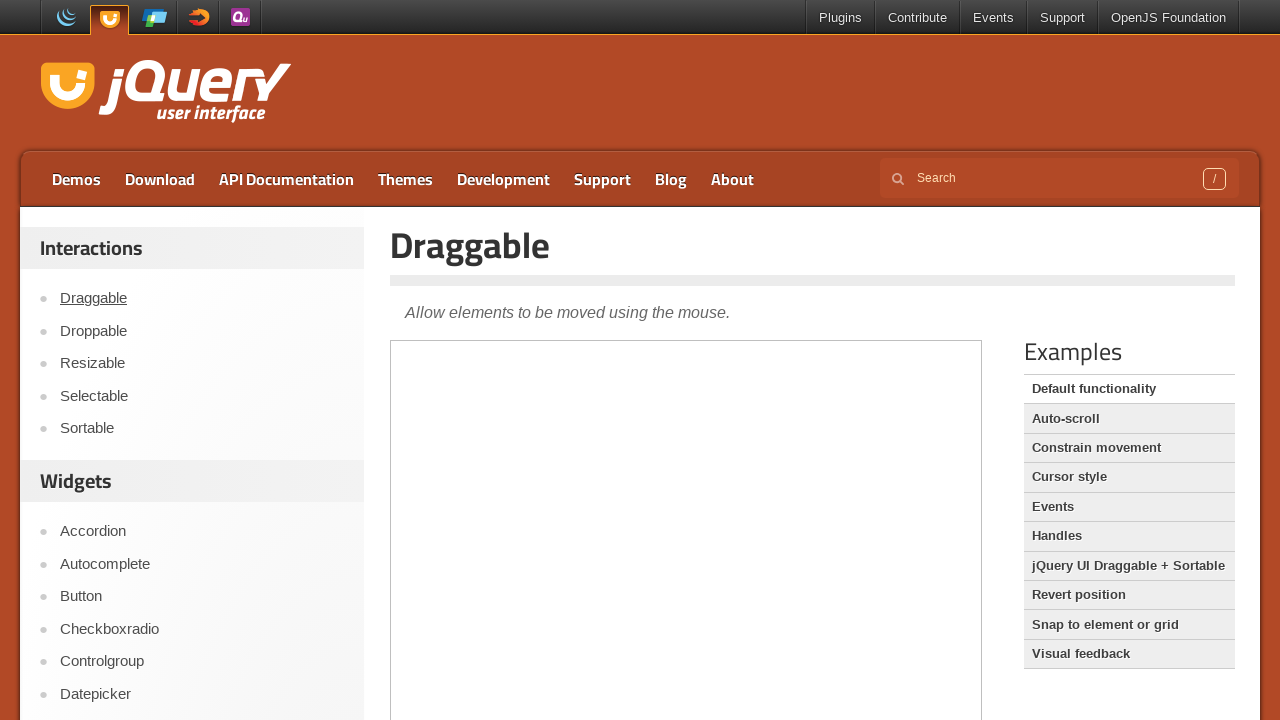

Draggable page loaded and content header appeared
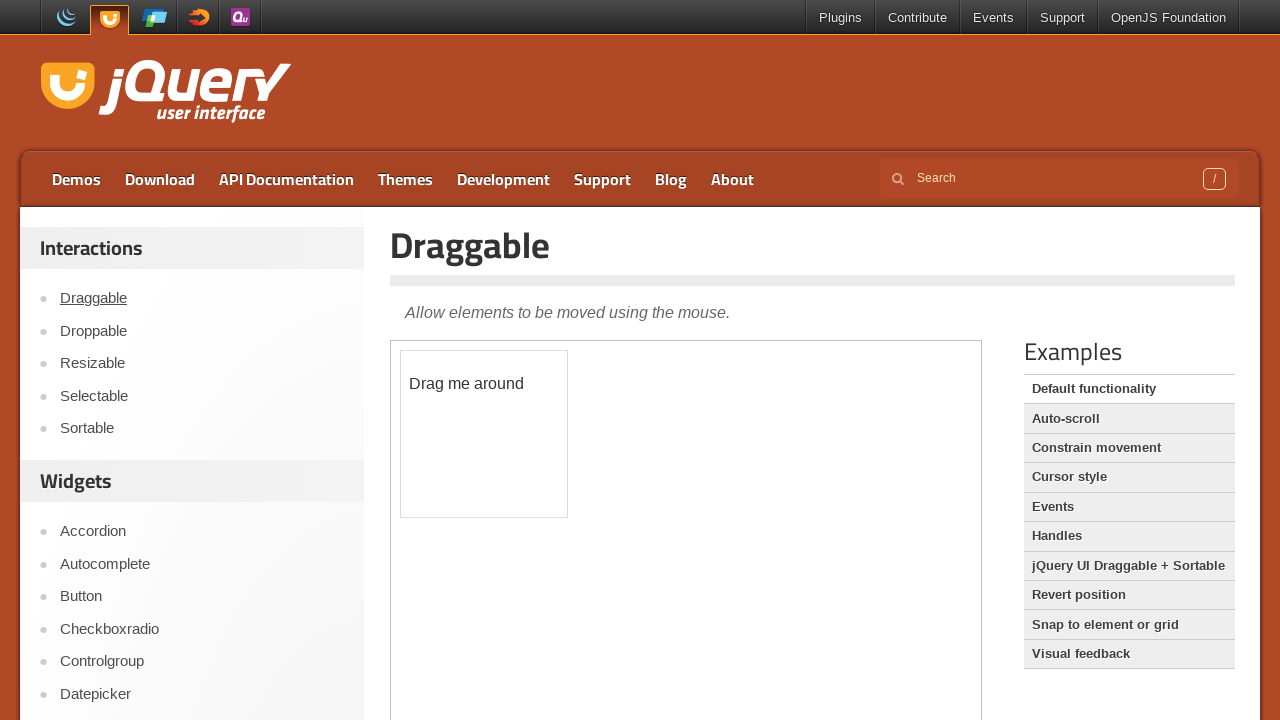

Located demo iframe
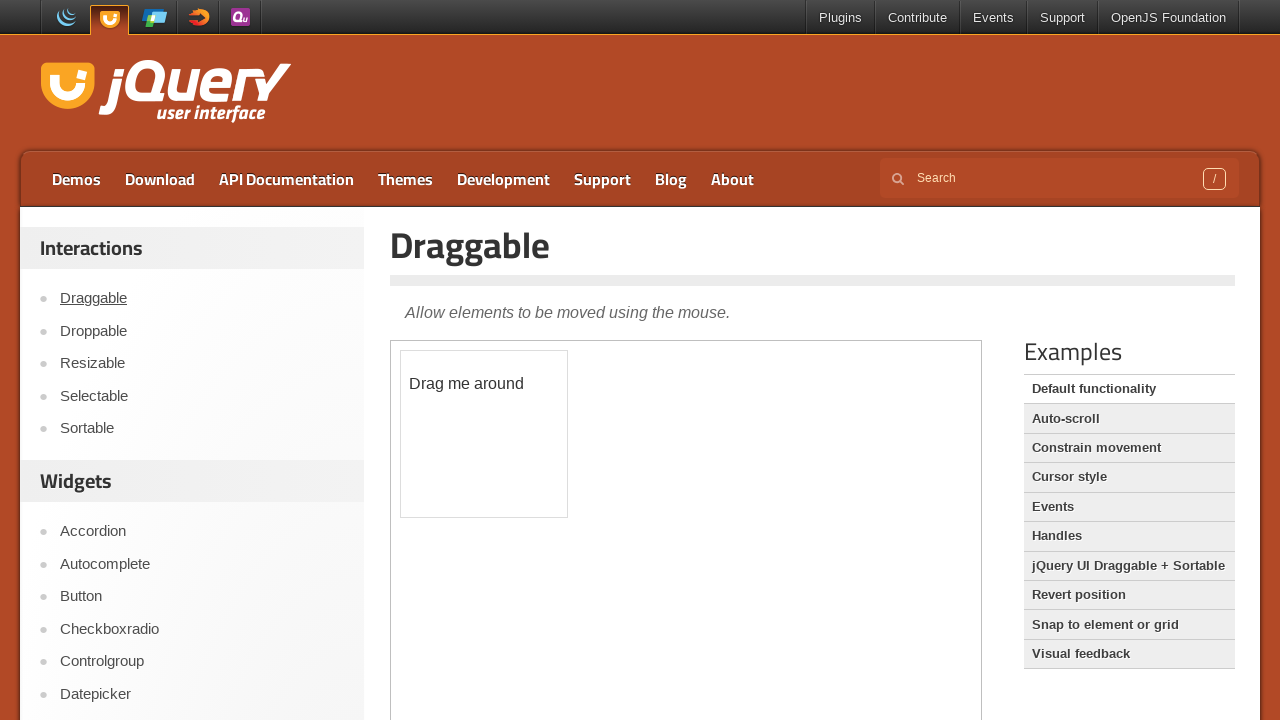

Located draggable element in iframe
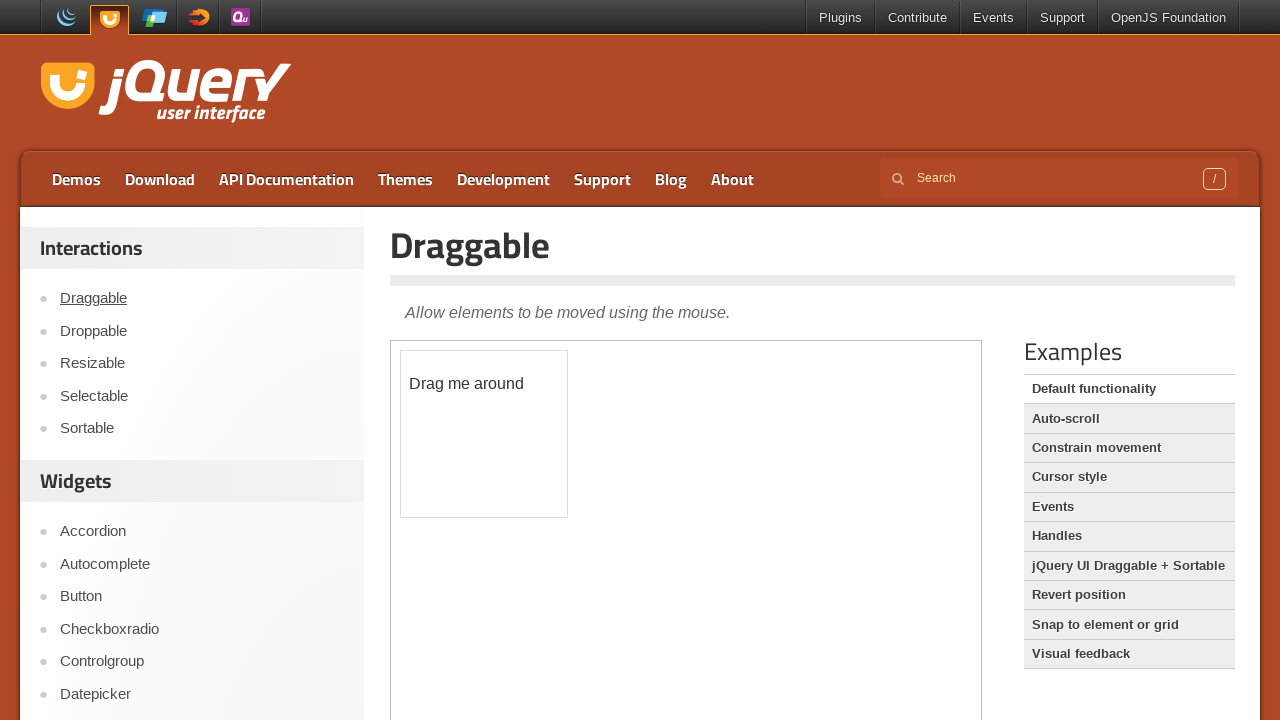

Dragged element to new position (100px right, 100px down) at (501, 451)
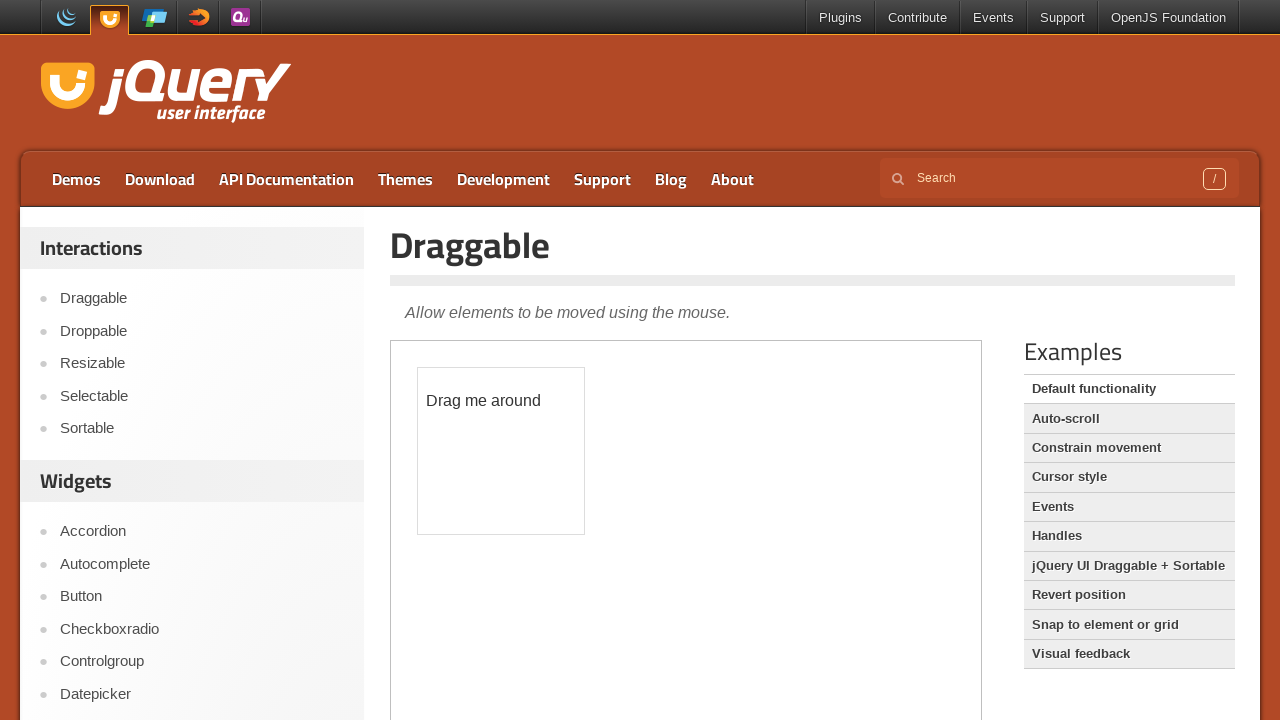

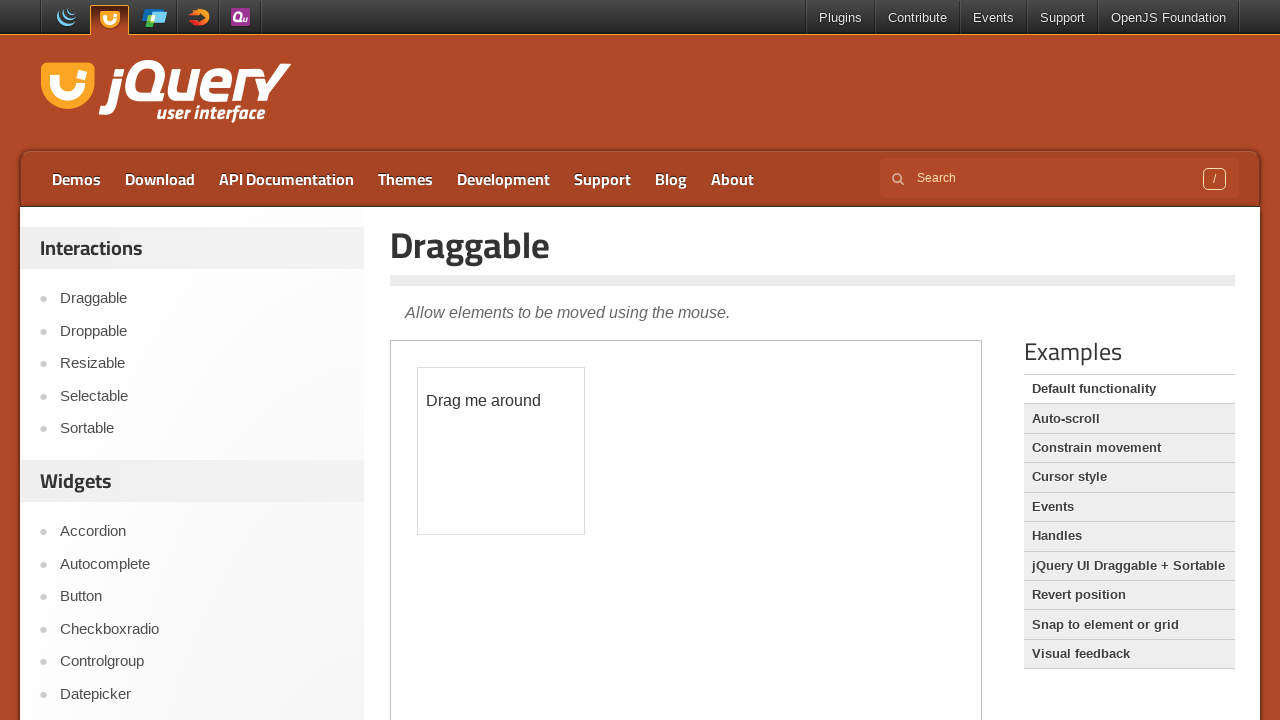